Navigates to a login practice page and verifies the page loads by checking the title and URL are accessible.

Starting URL: https://rahulshettyacademy.com/loginpagePractise/

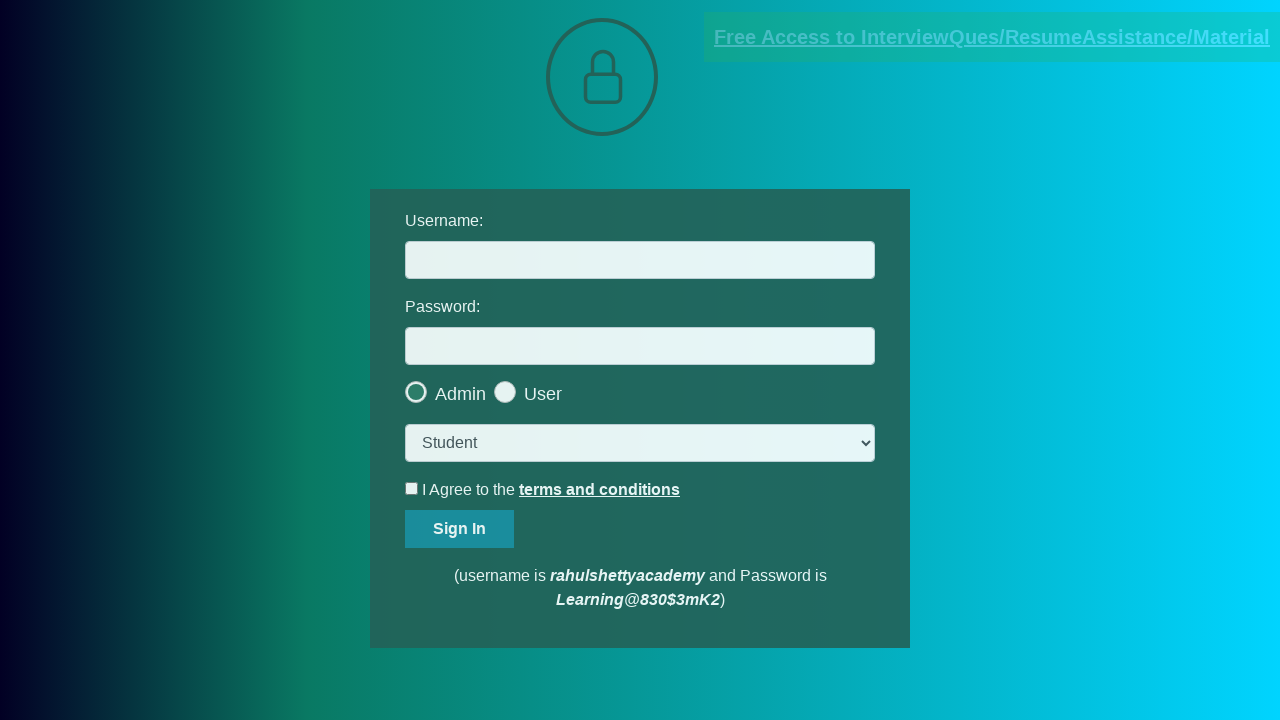

Navigated to login practice page
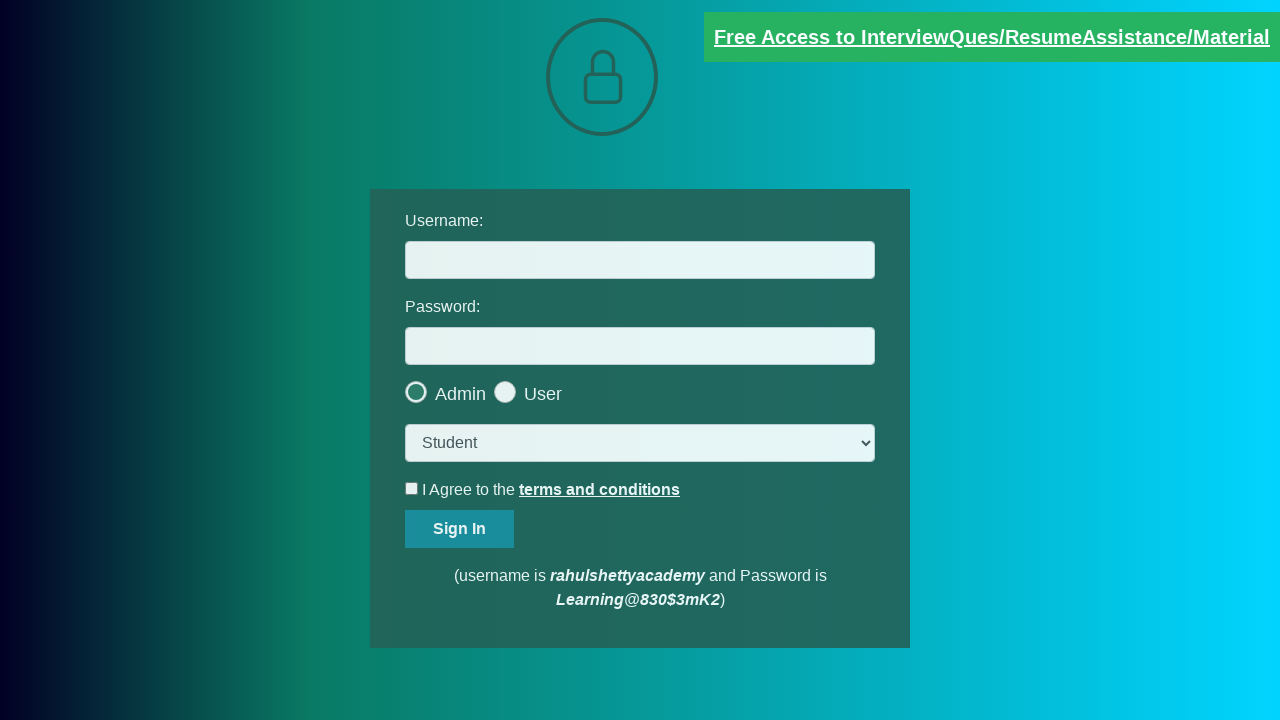

Page DOM content loaded
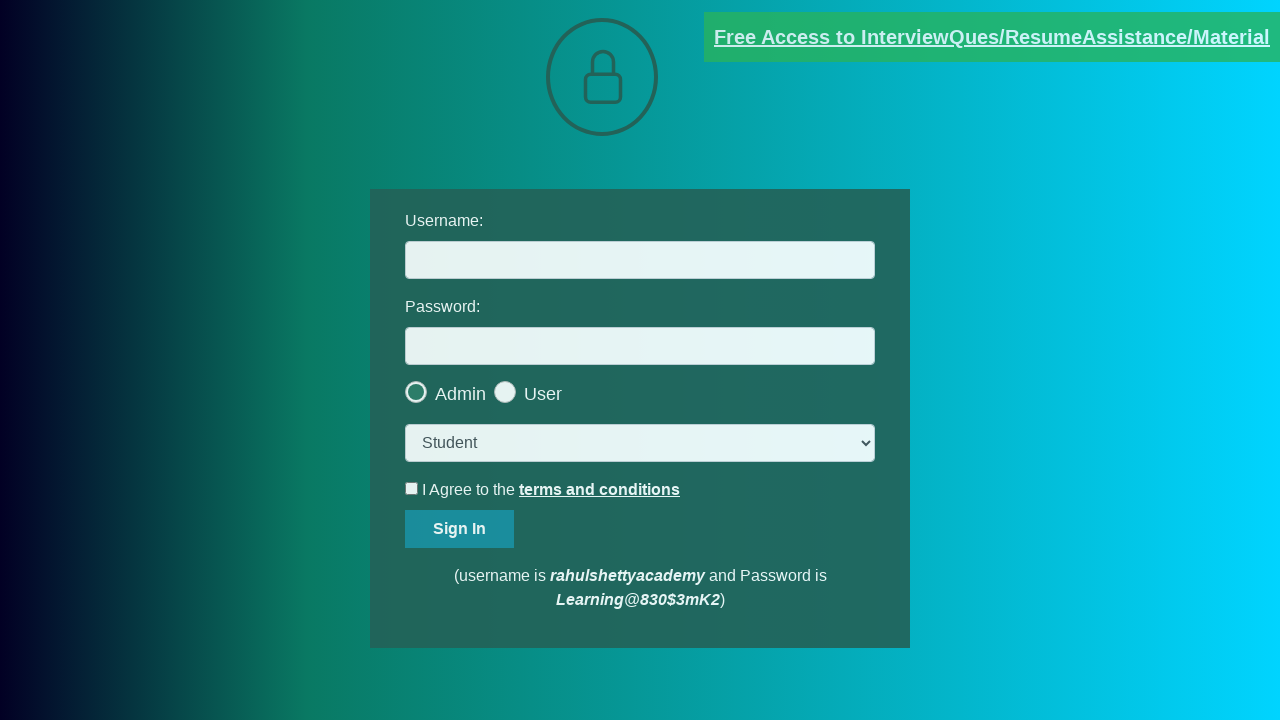

Page title verified: LoginPage Practise | Rahul Shetty Academy
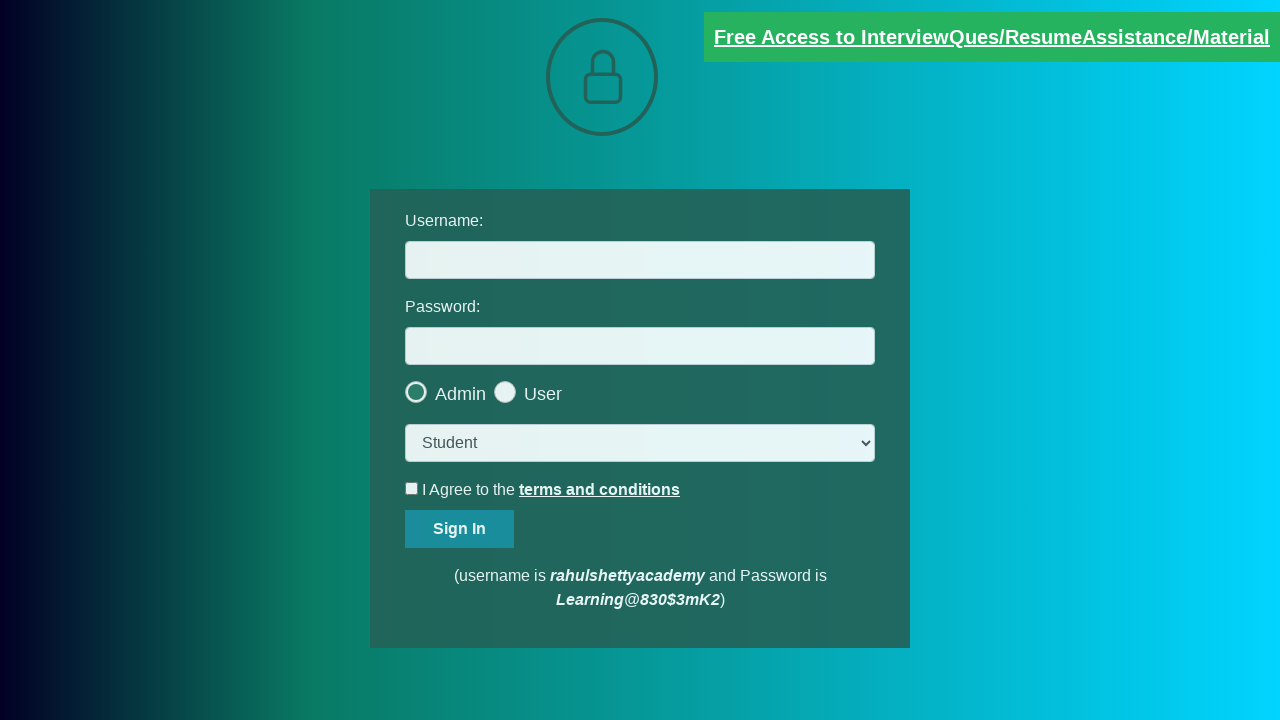

Page URL verified: https://rahulshettyacademy.com/loginpagePractise/
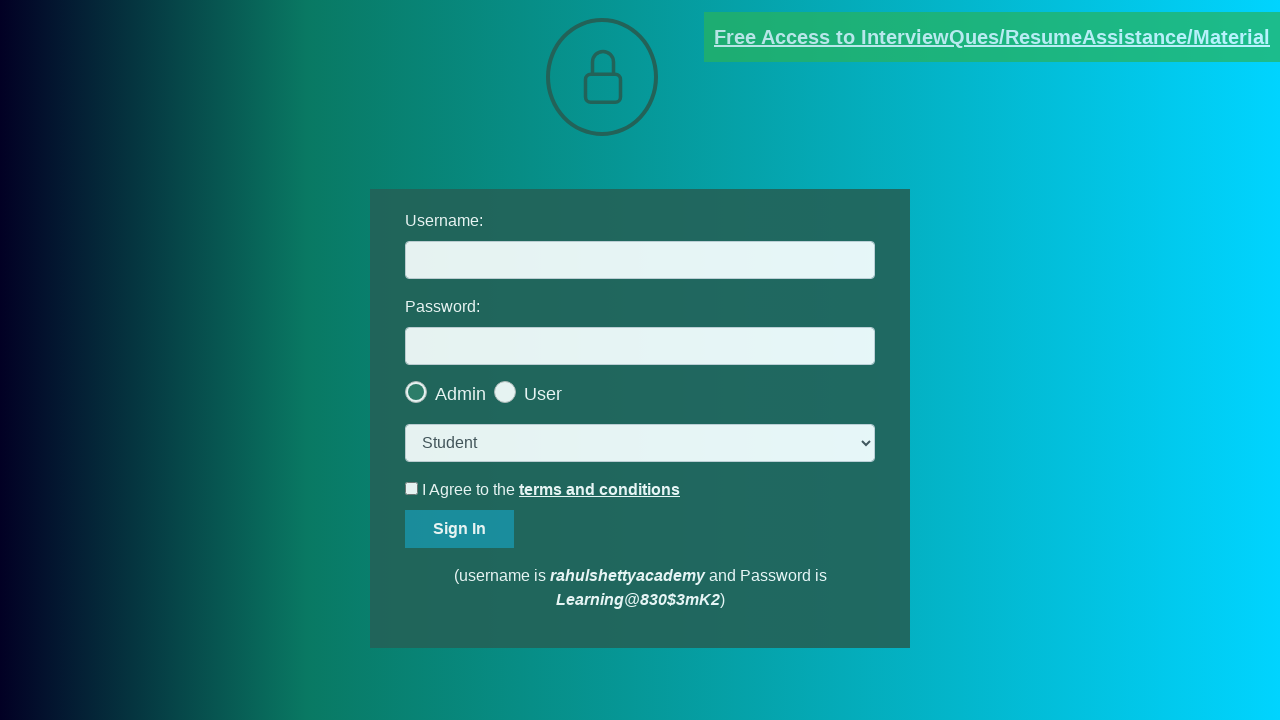

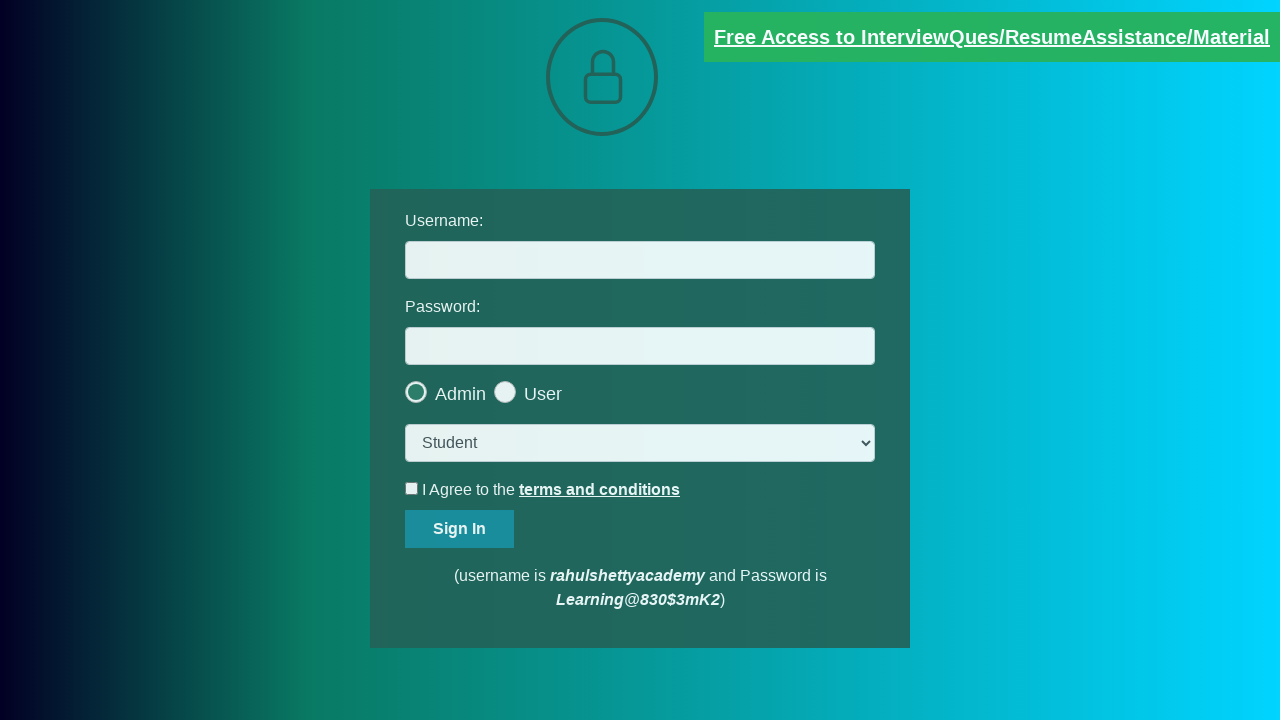